Tests checkout process by navigating to checkout page and filling in customer information fields (name, email, phone) to verify checkout form functionality.

Starting URL: https://gangrunprinting.com

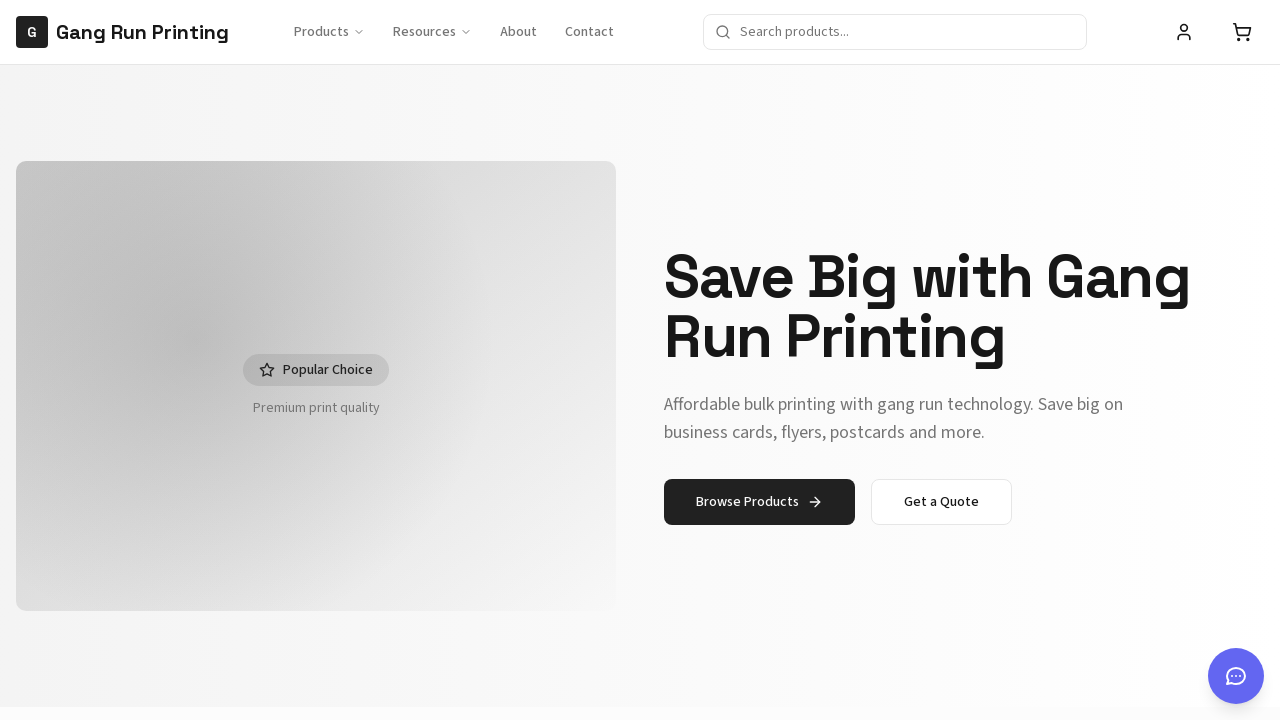

Navigated to checkout URL: https://gangrunprinting.com/checkout
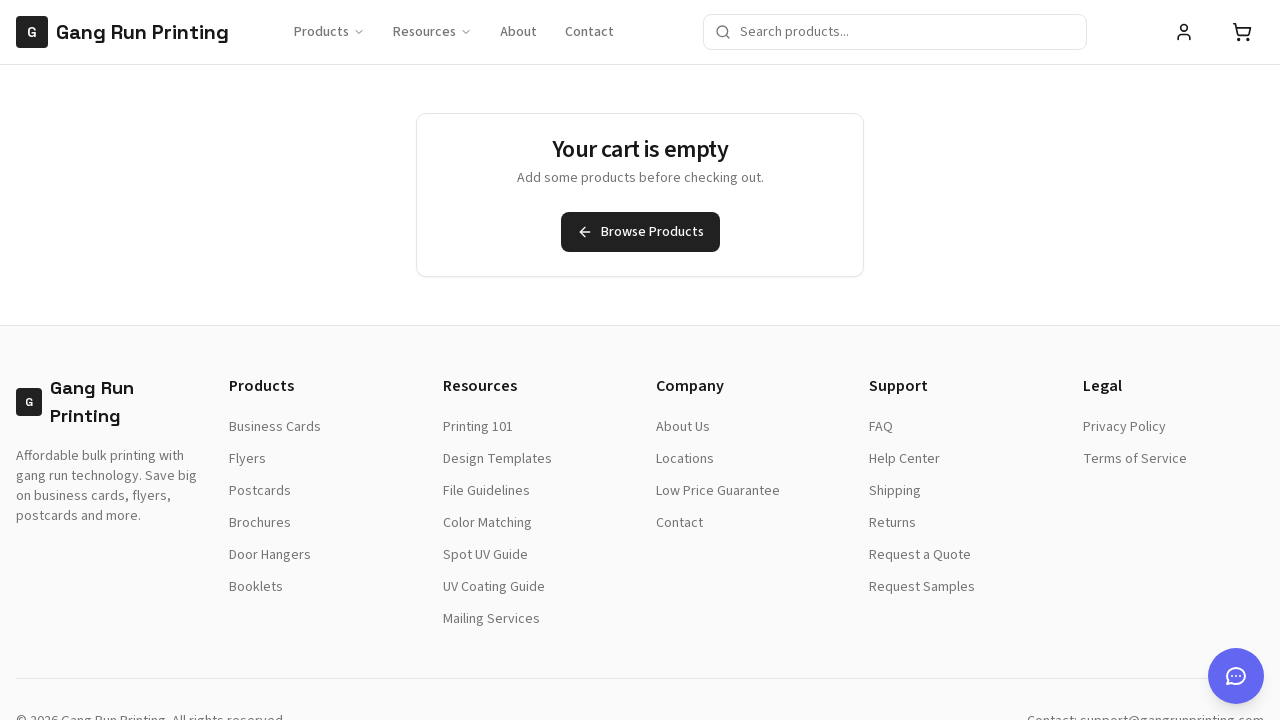

Waited for network idle state
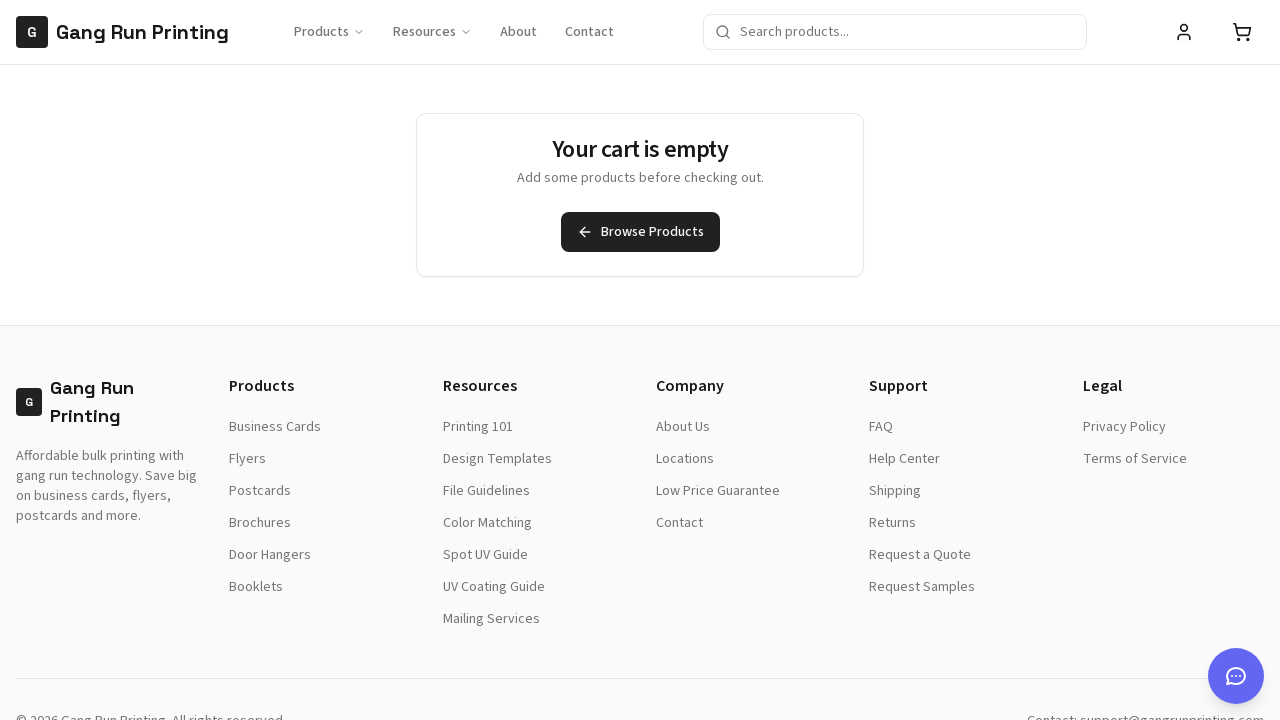

Waited 2000ms for page to fully load
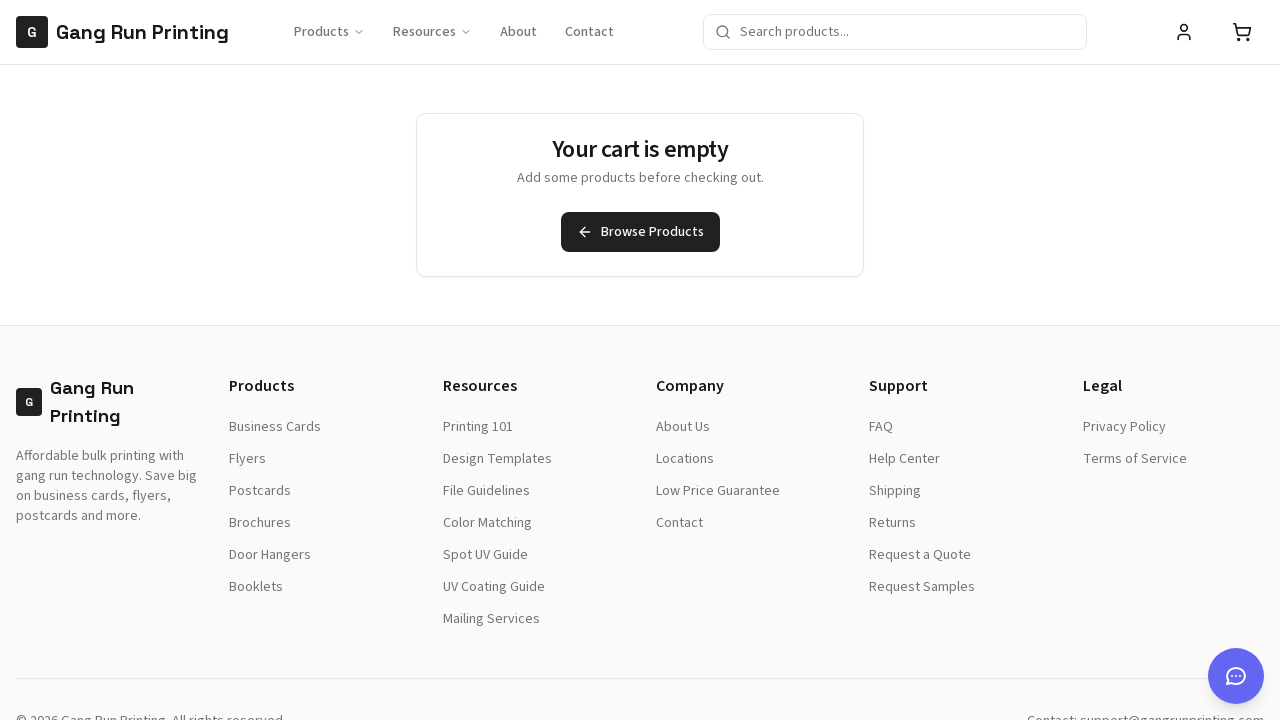

Checked page title: 'Gang Run Printing' - 404 detected: False
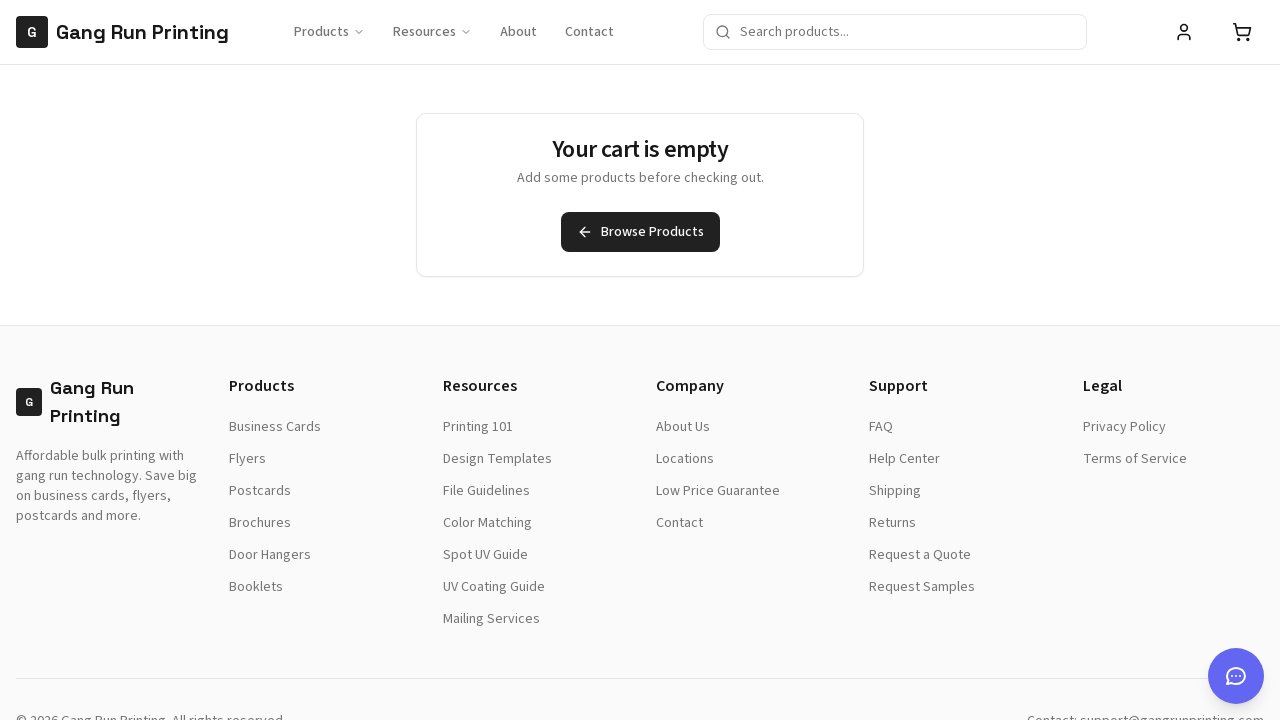

Checkout page found - proceeding to fill form
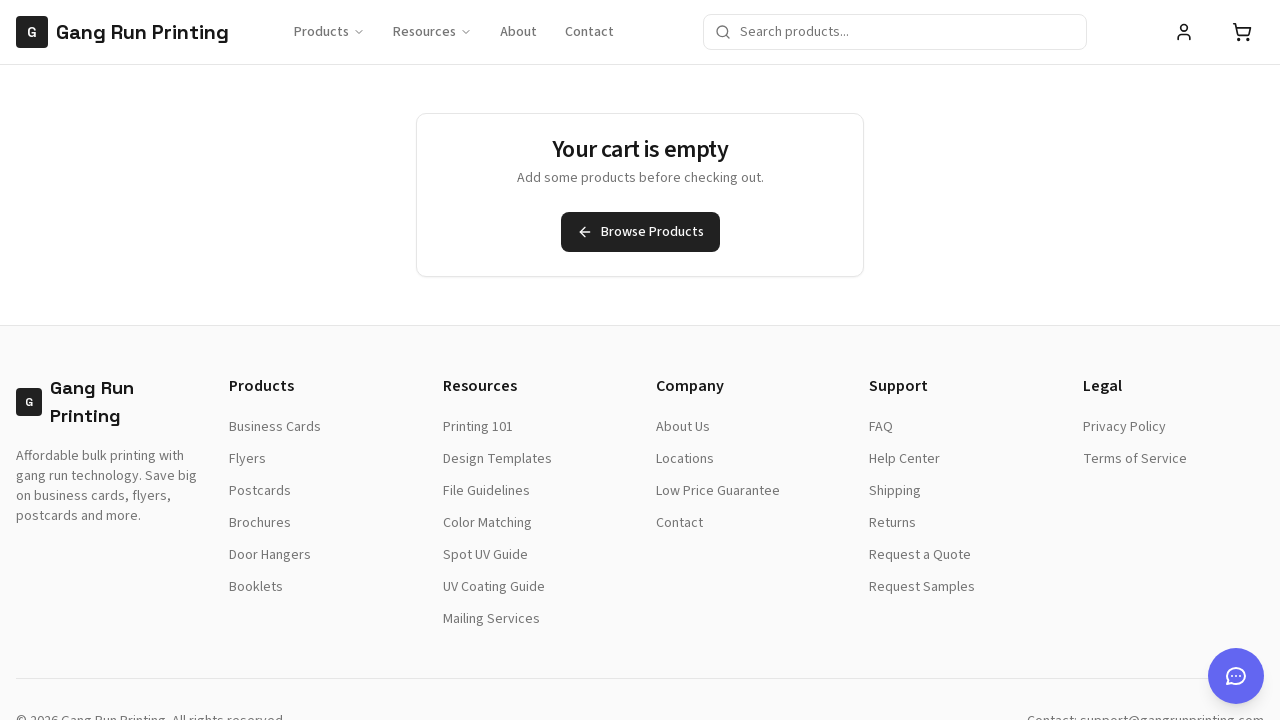

Located name field(s) - count: 0
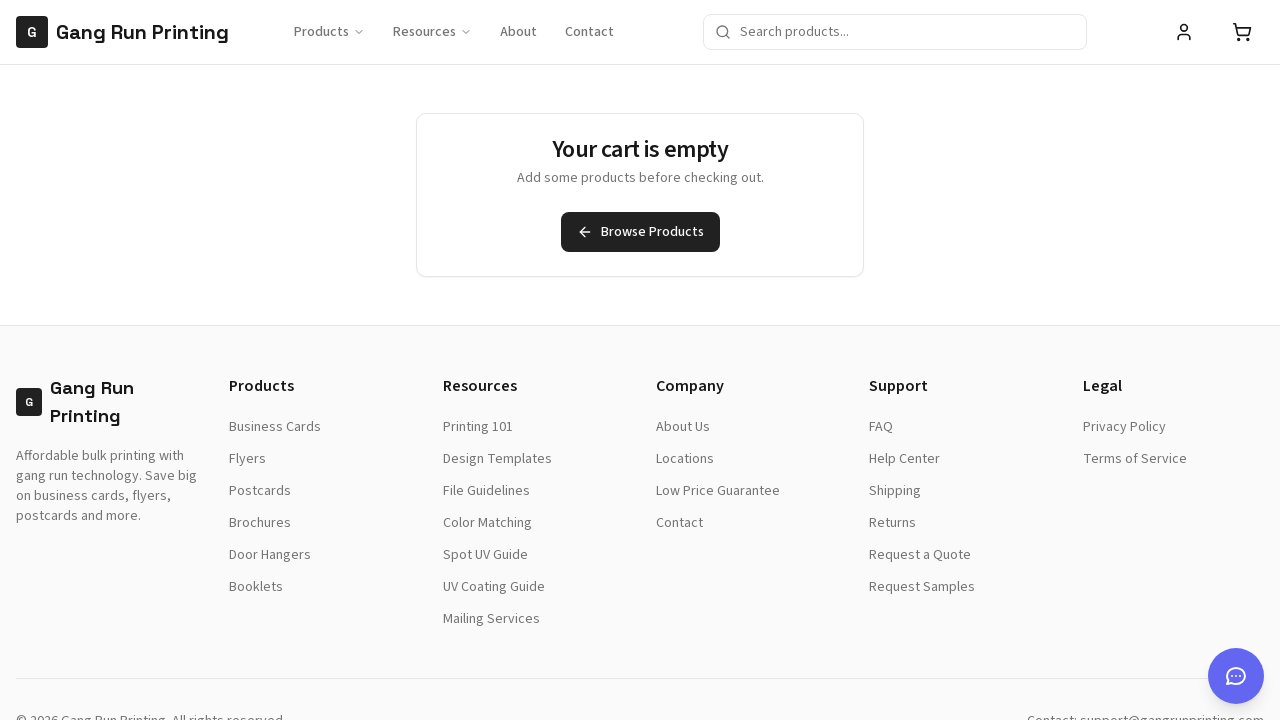

Located email field(s) - count: 0
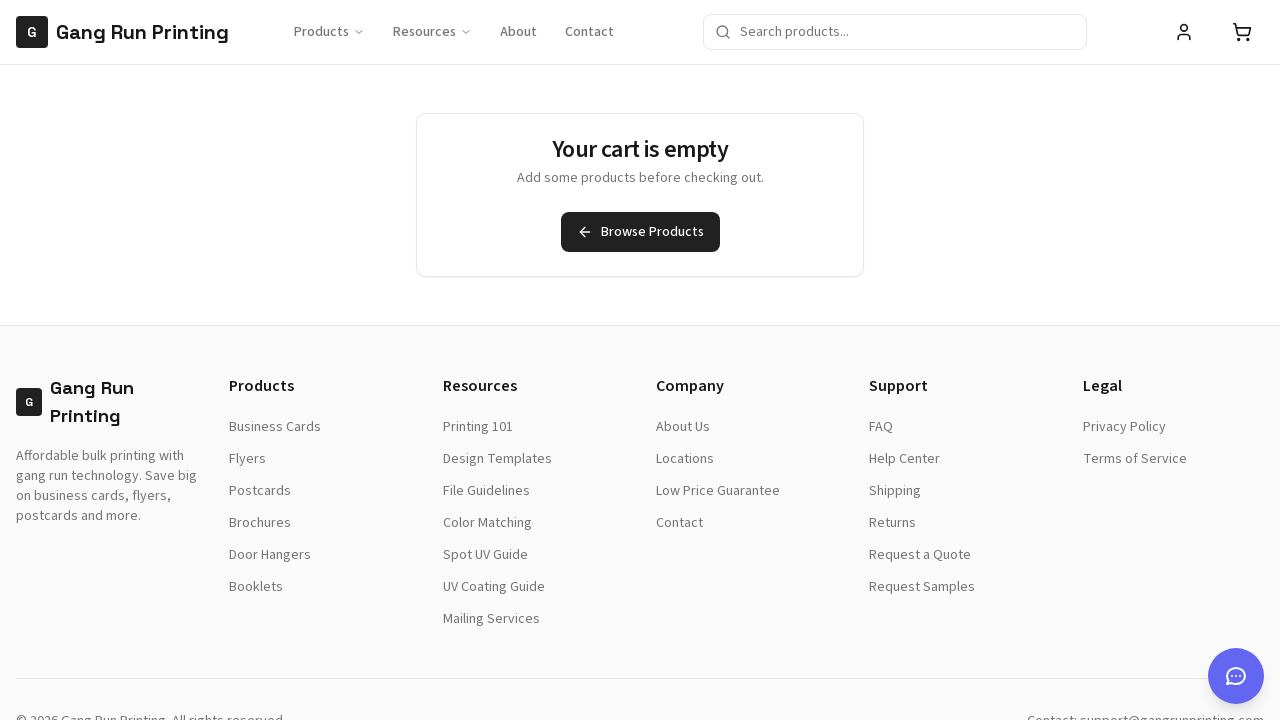

Located phone field(s) - count: 0
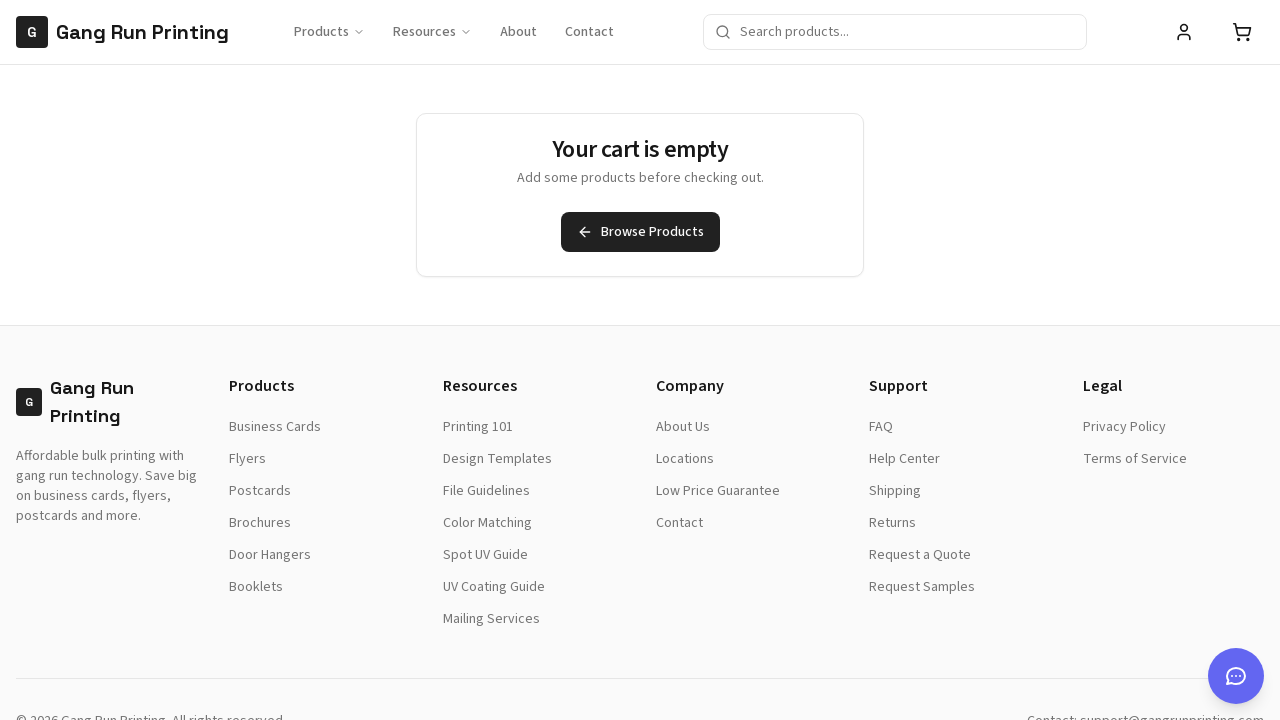

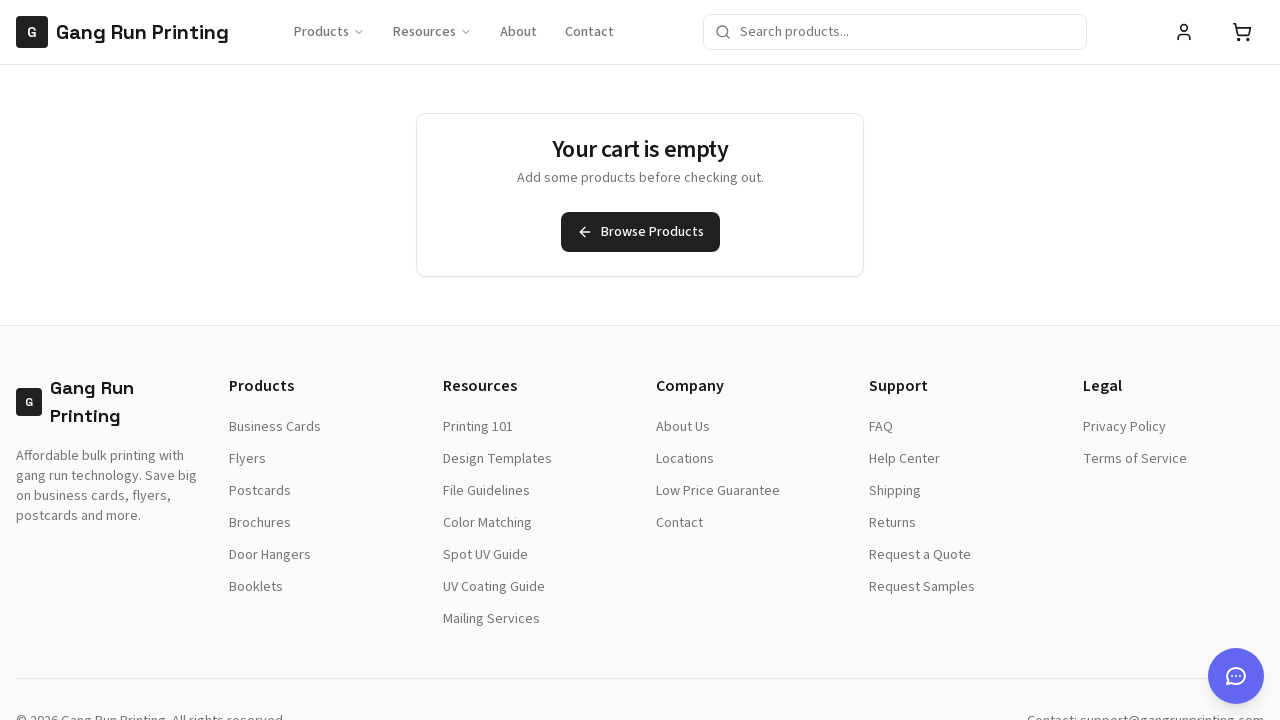